Tests that the complete all checkbox updates its state when individual items are completed or cleared

Starting URL: https://demo.playwright.dev/todomvc

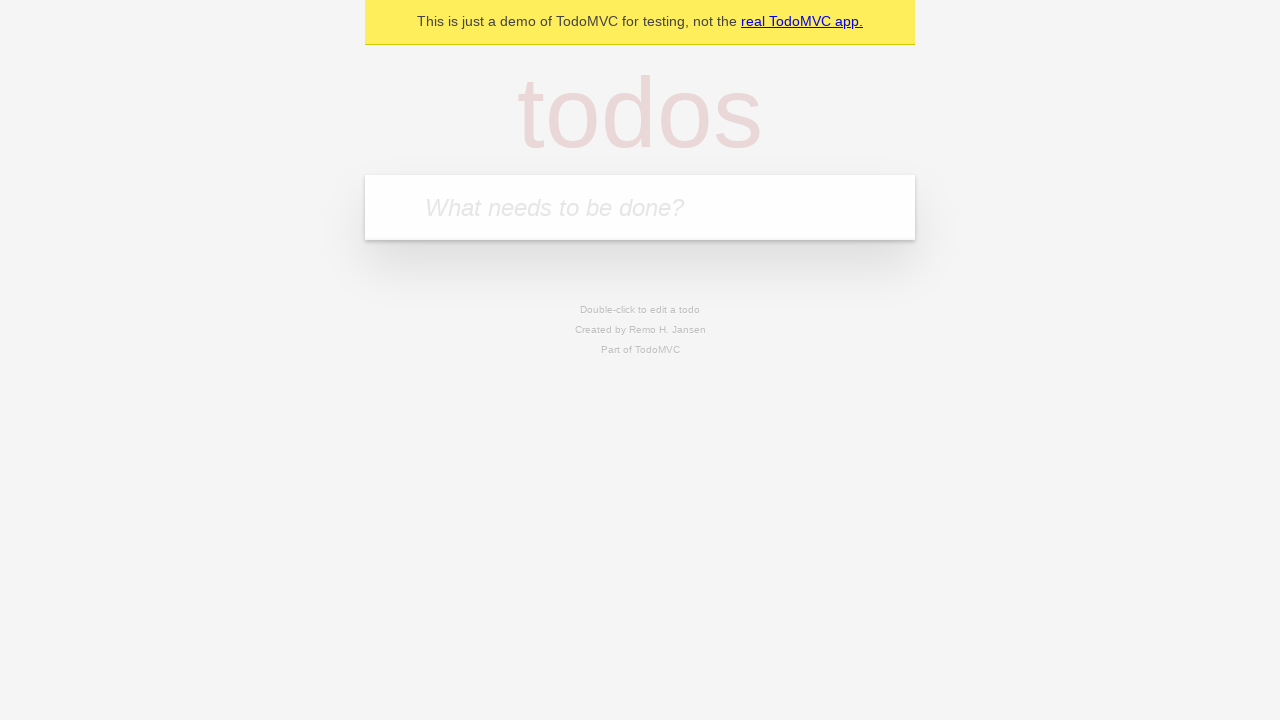

Filled todo input with 'buy some cheese' on internal:attr=[placeholder="What needs to be done?"i]
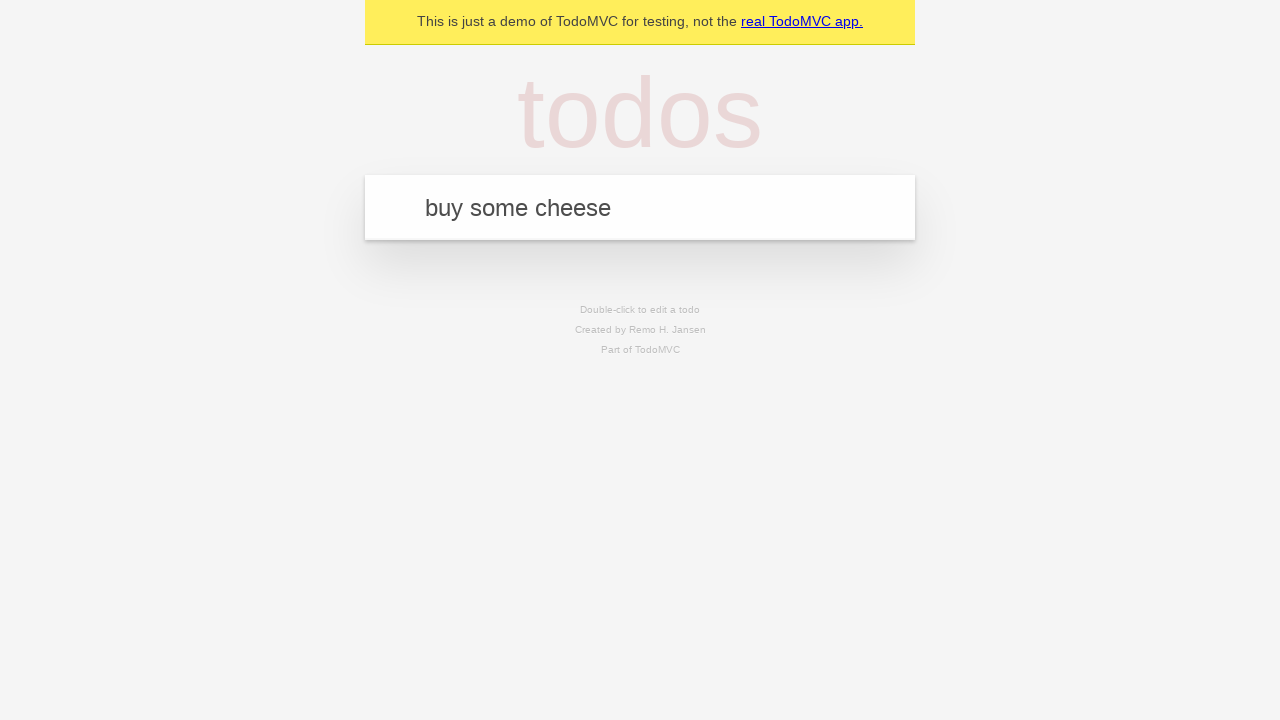

Pressed Enter to create first todo on internal:attr=[placeholder="What needs to be done?"i]
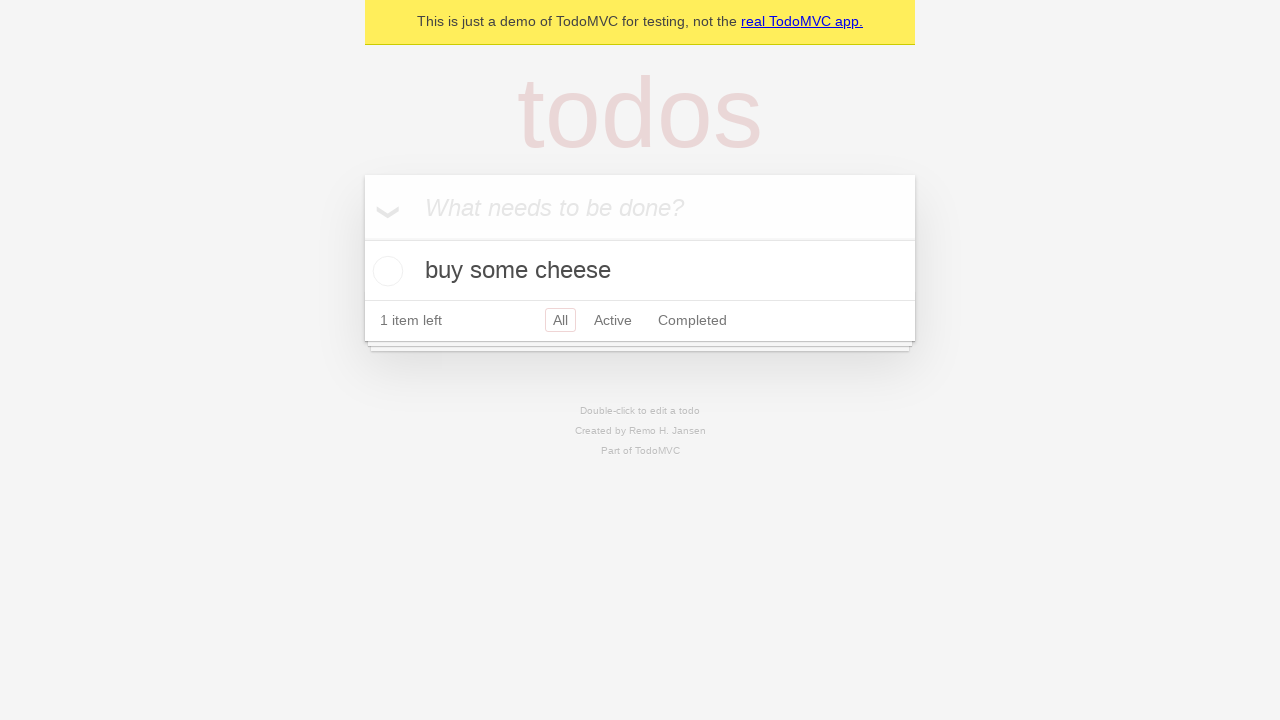

Filled todo input with 'feed the cat' on internal:attr=[placeholder="What needs to be done?"i]
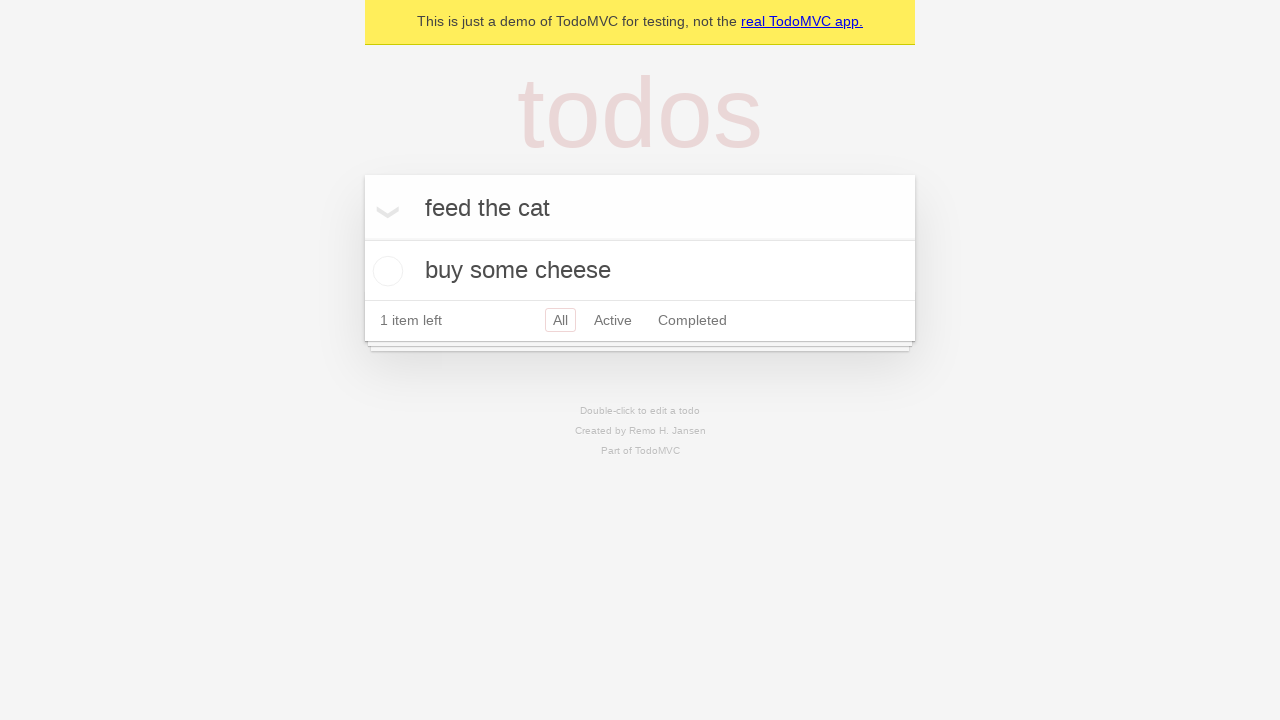

Pressed Enter to create second todo on internal:attr=[placeholder="What needs to be done?"i]
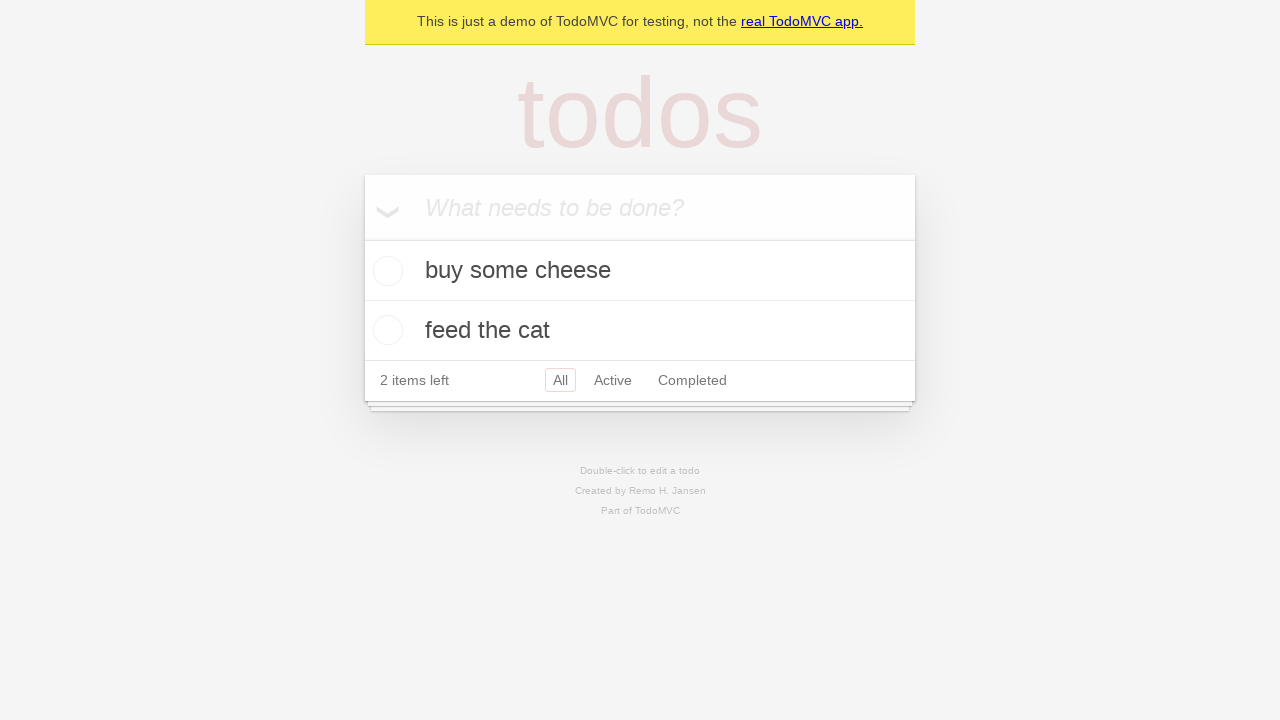

Filled todo input with 'book a doctors appointment' on internal:attr=[placeholder="What needs to be done?"i]
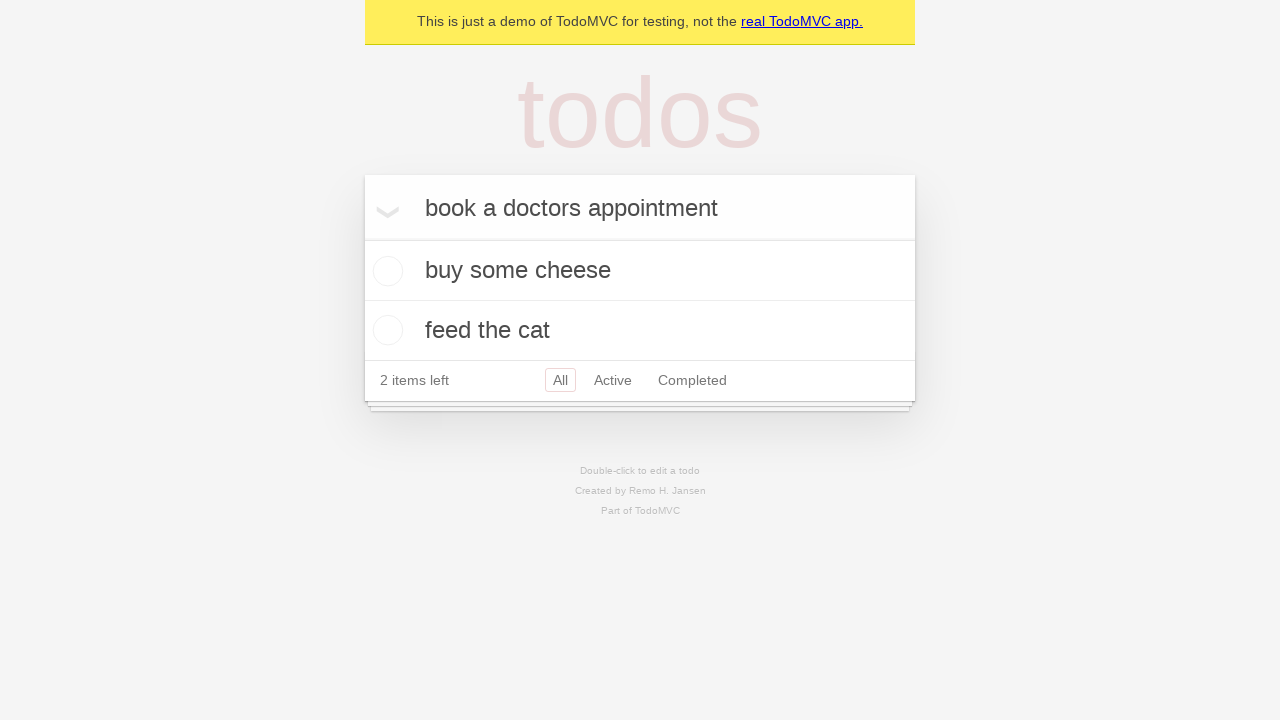

Pressed Enter to create third todo on internal:attr=[placeholder="What needs to be done?"i]
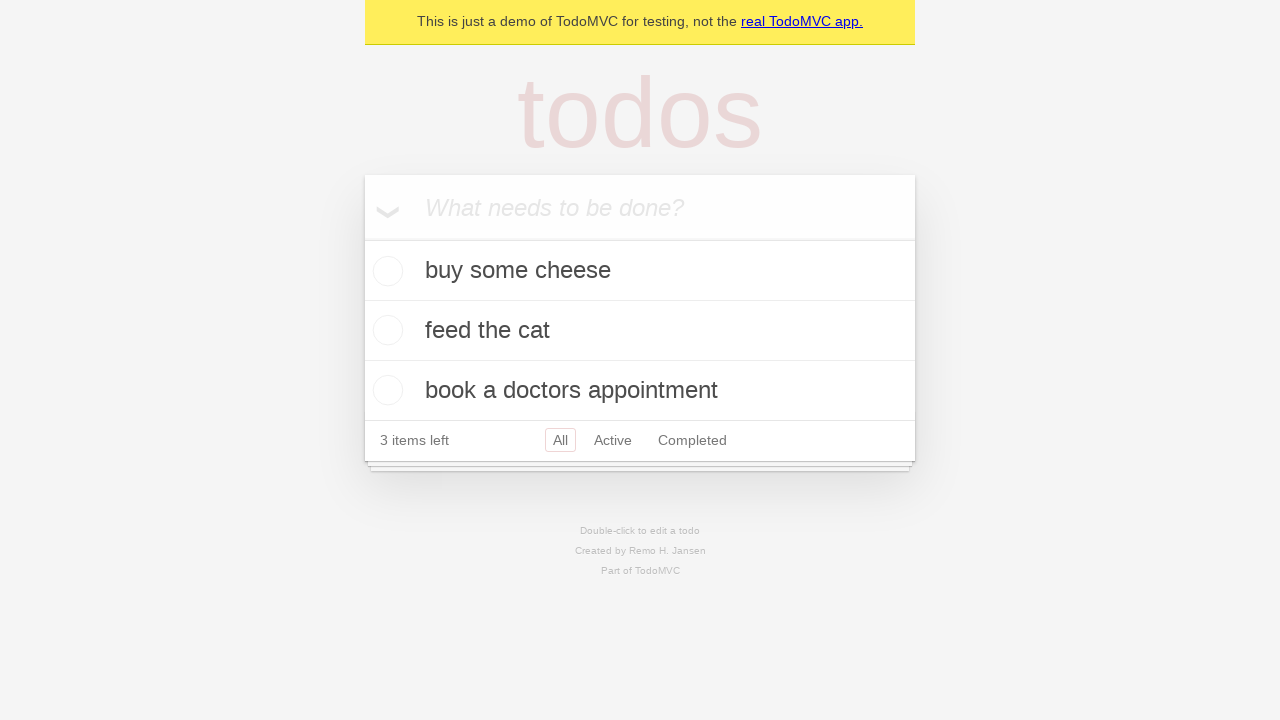

Checked 'Mark all as complete' checkbox to complete all todos at (362, 238) on internal:label="Mark all as complete"i
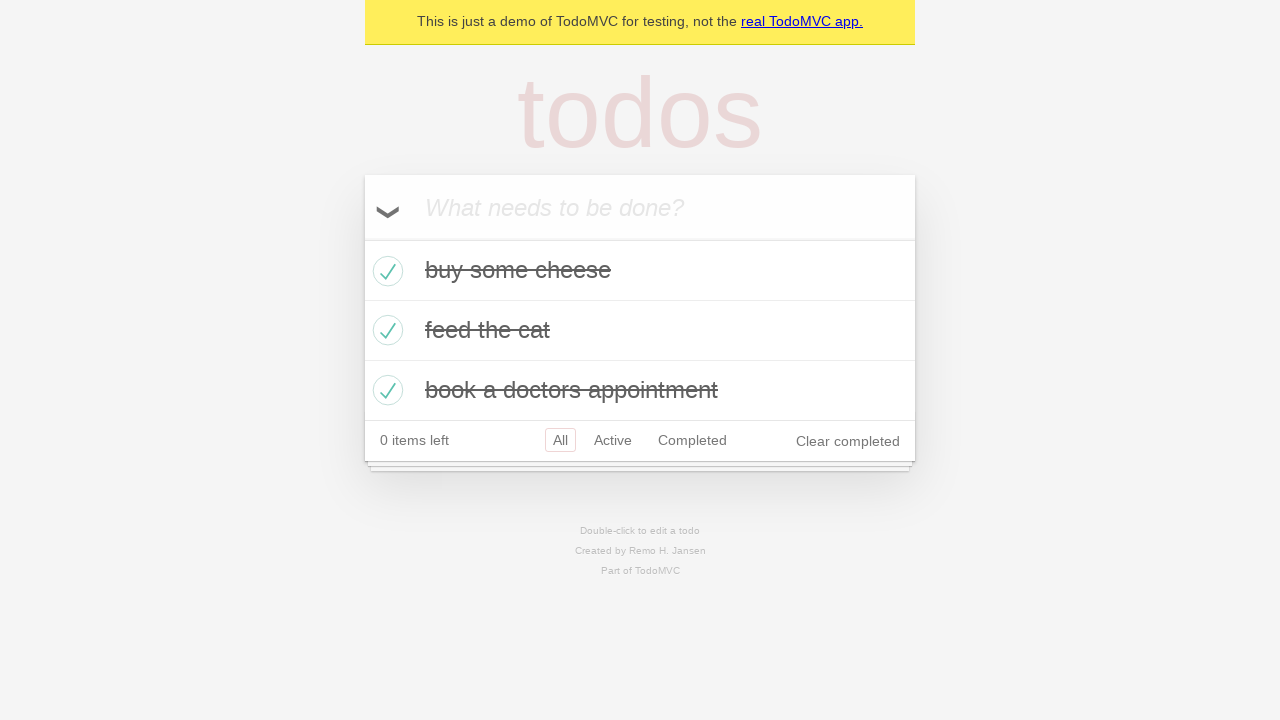

Unchecked first todo item, which should uncheck the 'Mark all as complete' checkbox at (385, 271) on internal:testid=[data-testid="todo-item"s] >> nth=0 >> internal:role=checkbox
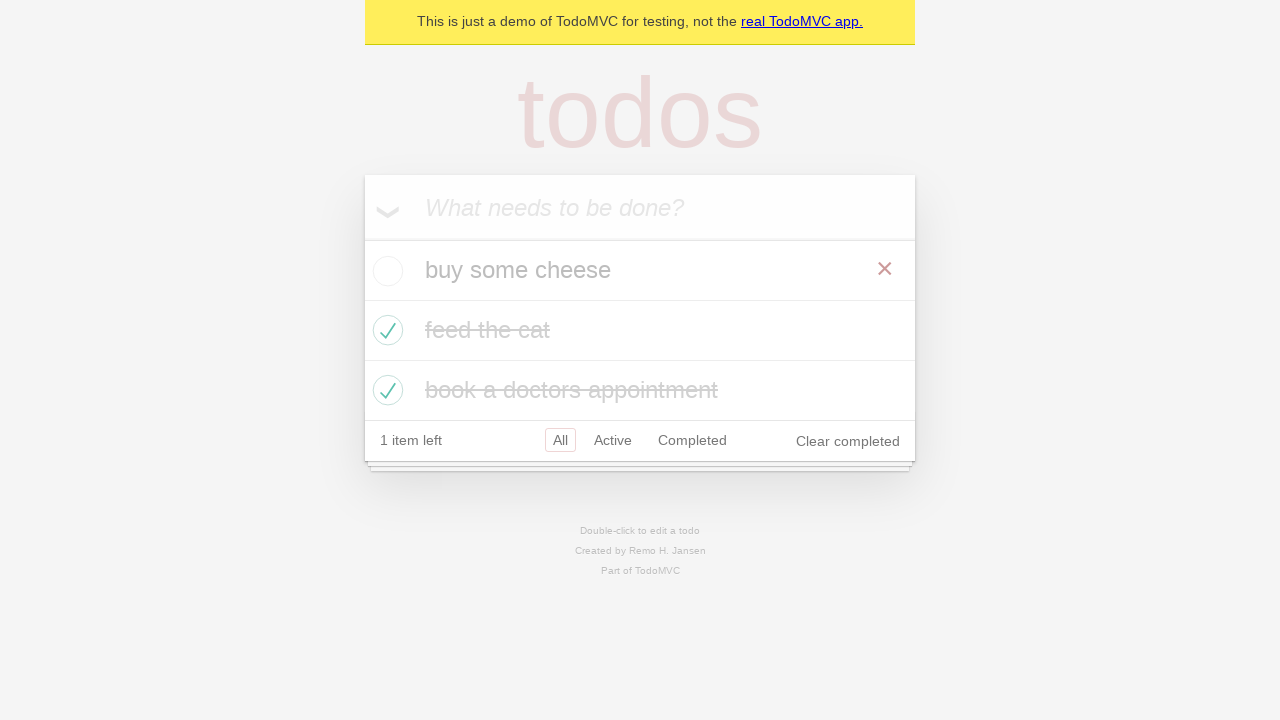

Rechecked first todo item, which should recheck the 'Mark all as complete' checkbox at (385, 271) on internal:testid=[data-testid="todo-item"s] >> nth=0 >> internal:role=checkbox
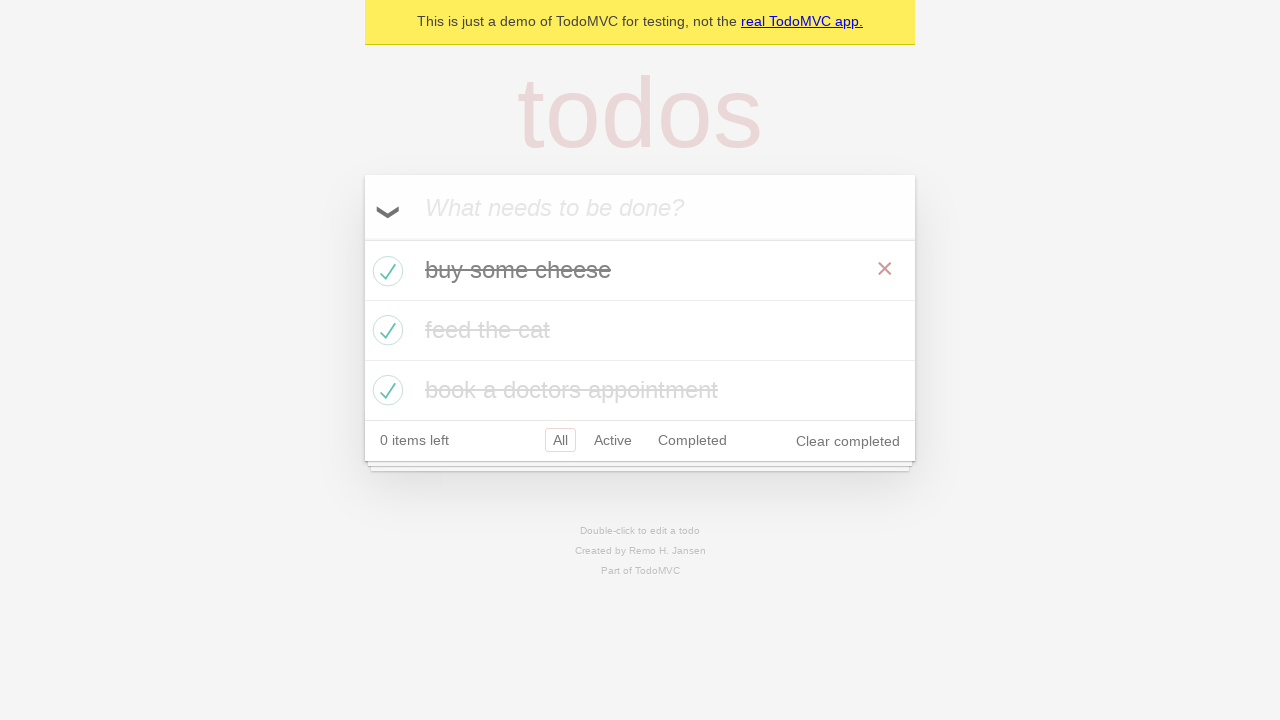

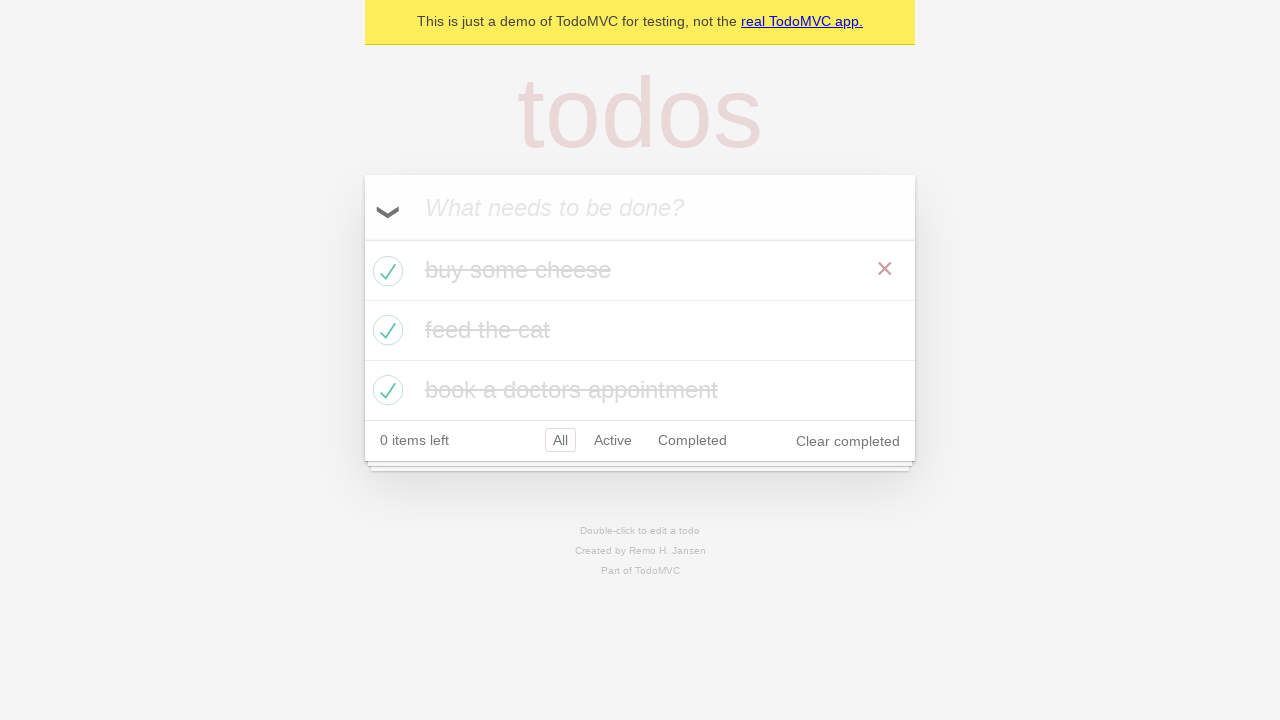